Tests dynamic element addition with a fixed sleep delay before checking the element

Starting URL: https://www.selenium.dev/selenium/web/dynamic.html

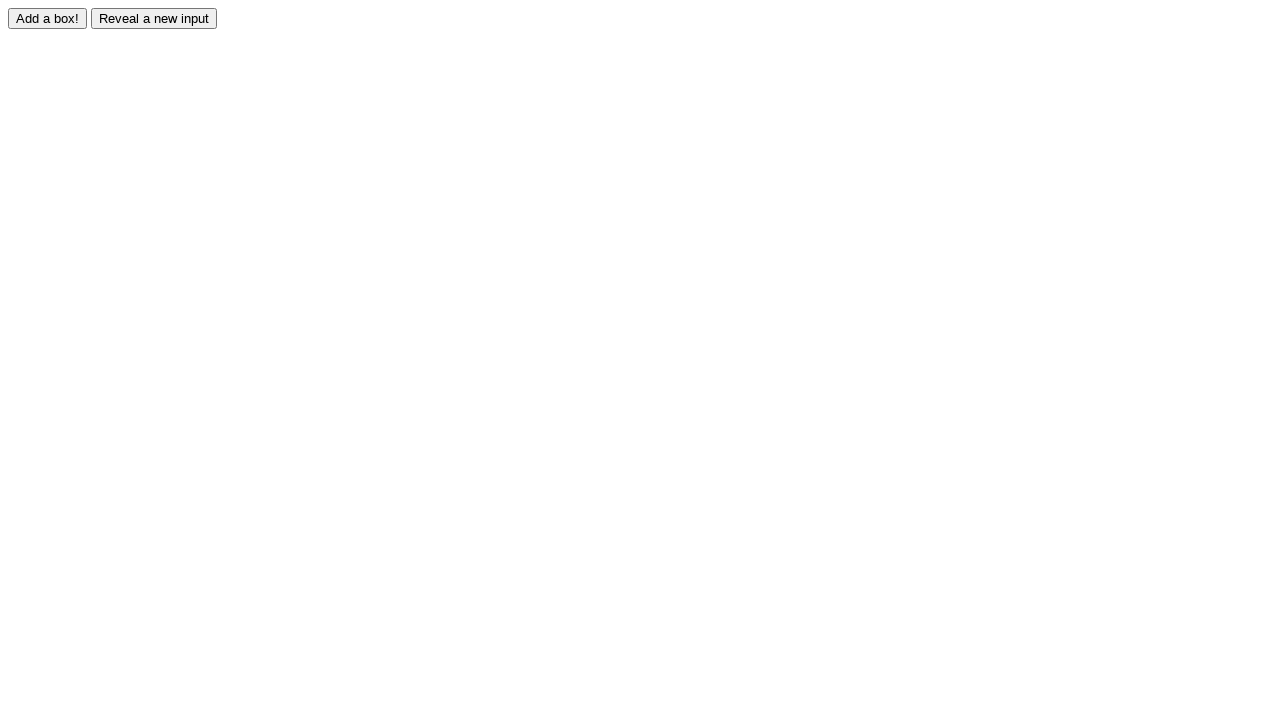

Clicked the adder button to add dynamic content at (48, 18) on #adder
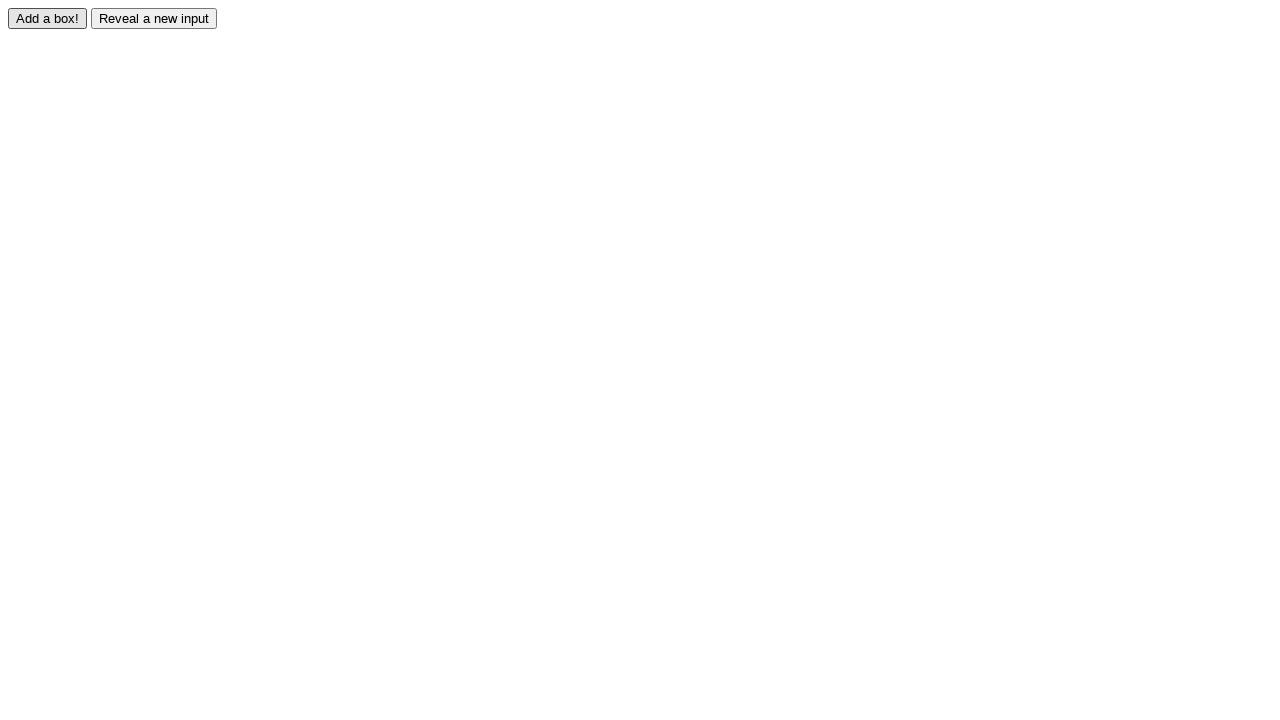

Dynamic element #box0 appeared after clicking adder button
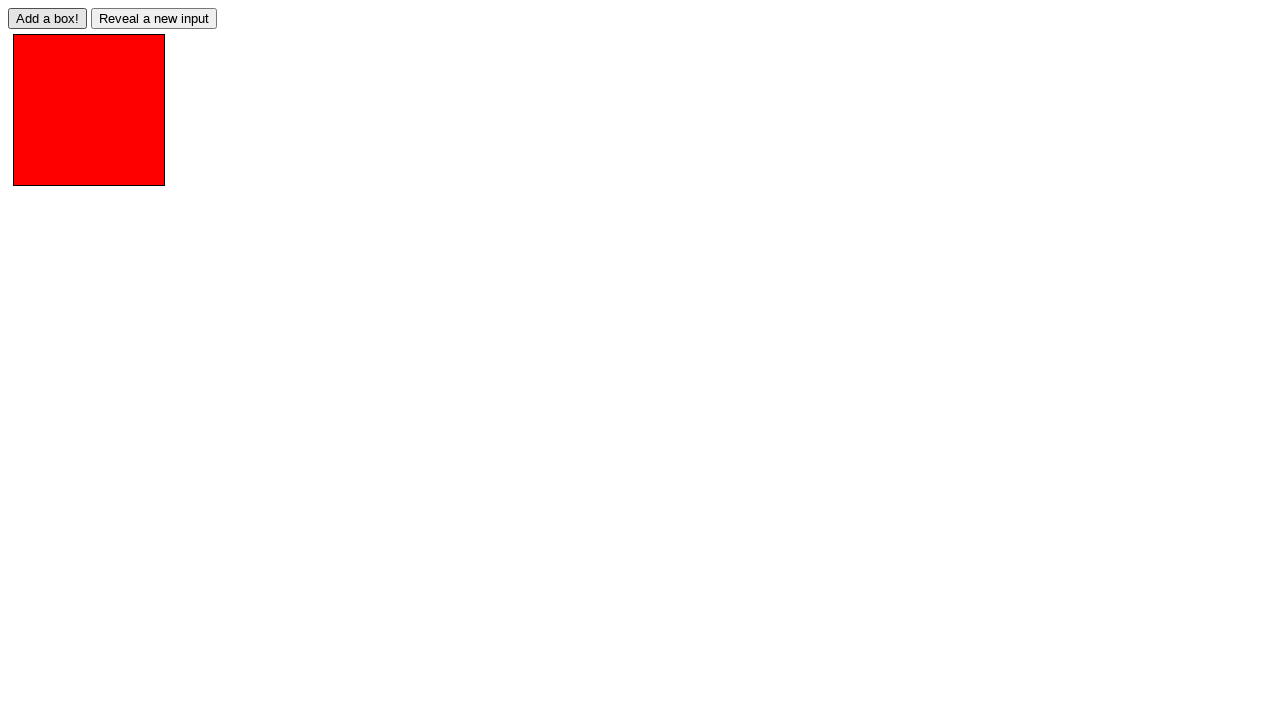

Located the dynamic element #box0
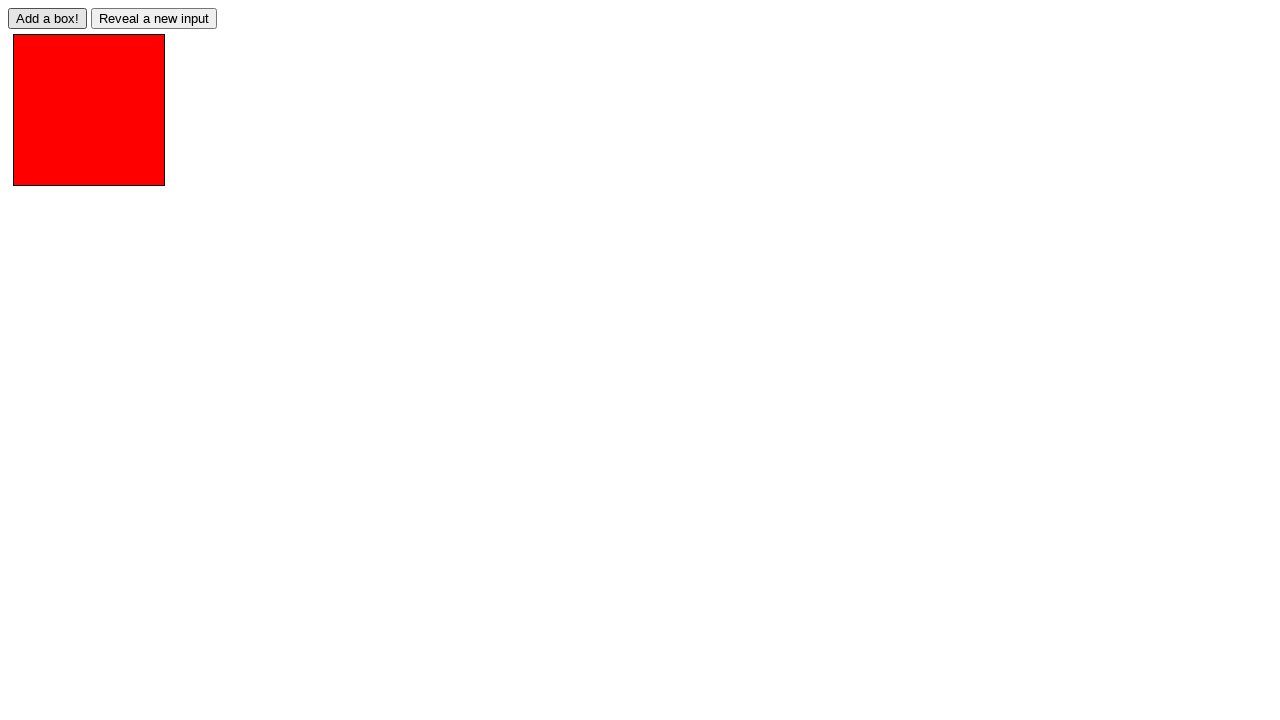

Verified that the added element has the 'redbox' class
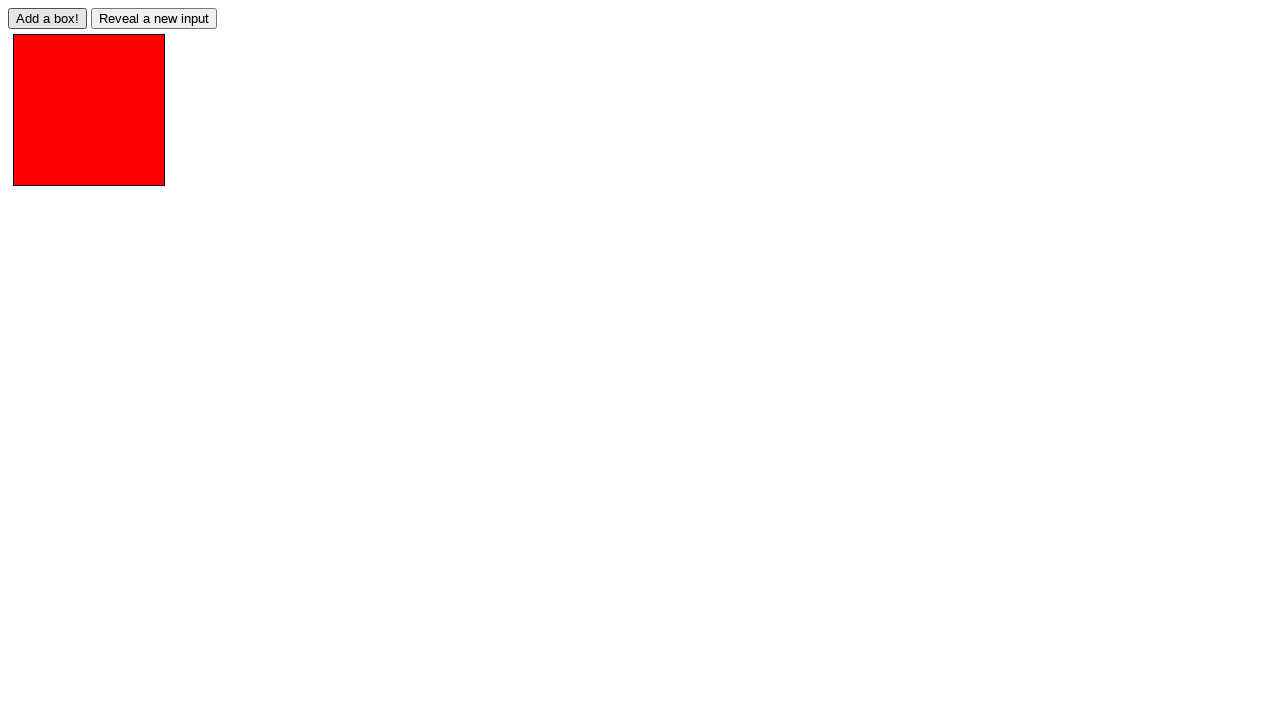

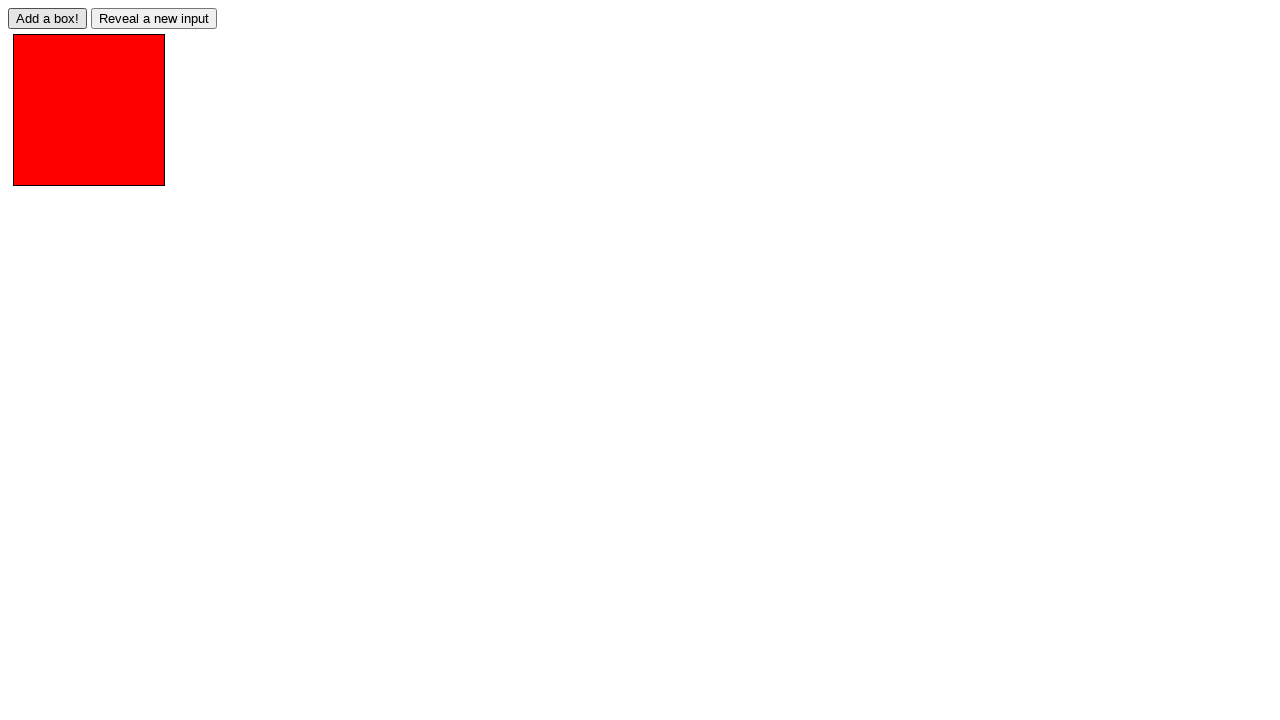